Tests drag and drop functionality by dragging column A to column B position

Starting URL: https://the-internet.herokuapp.com/drag_and_drop

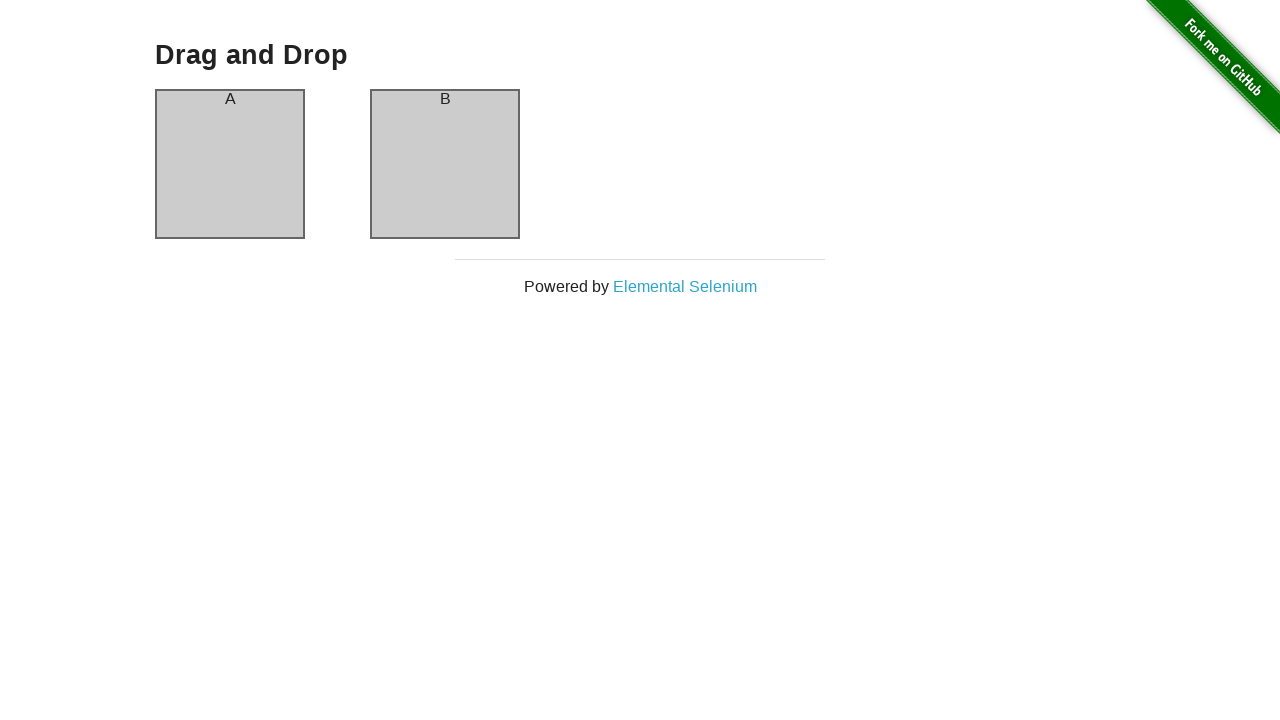

Located column A element
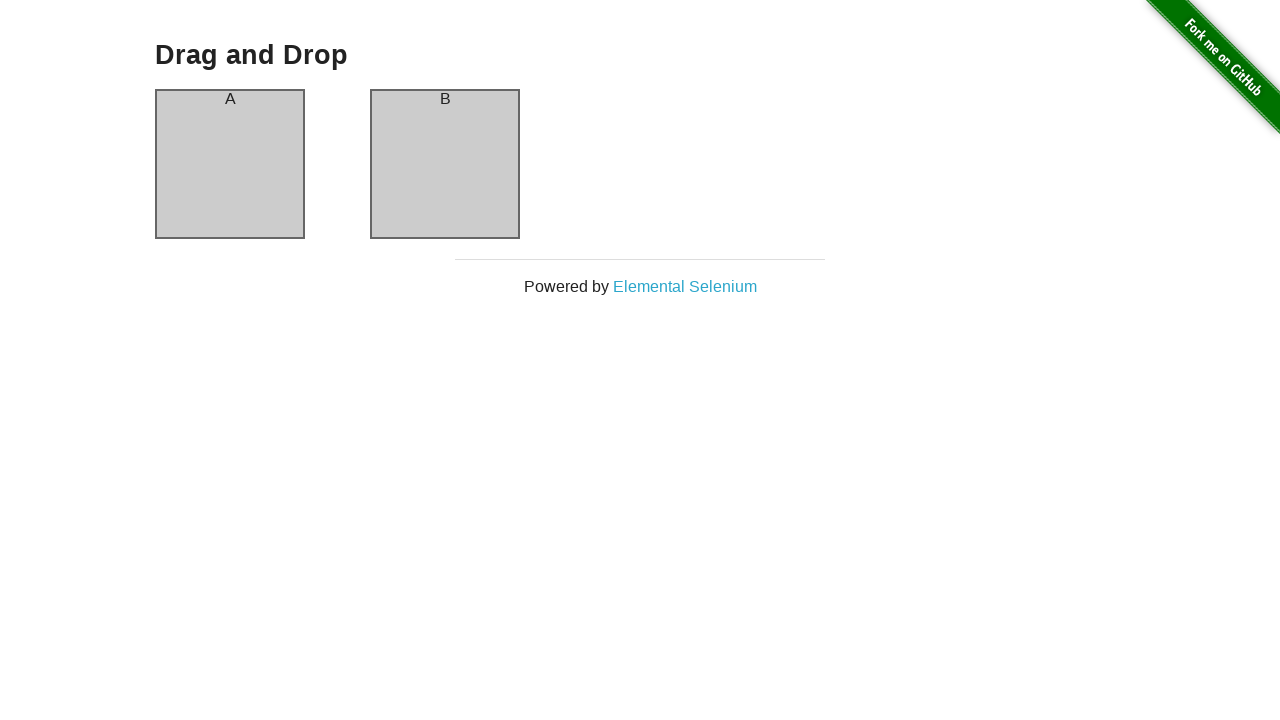

Located column B element
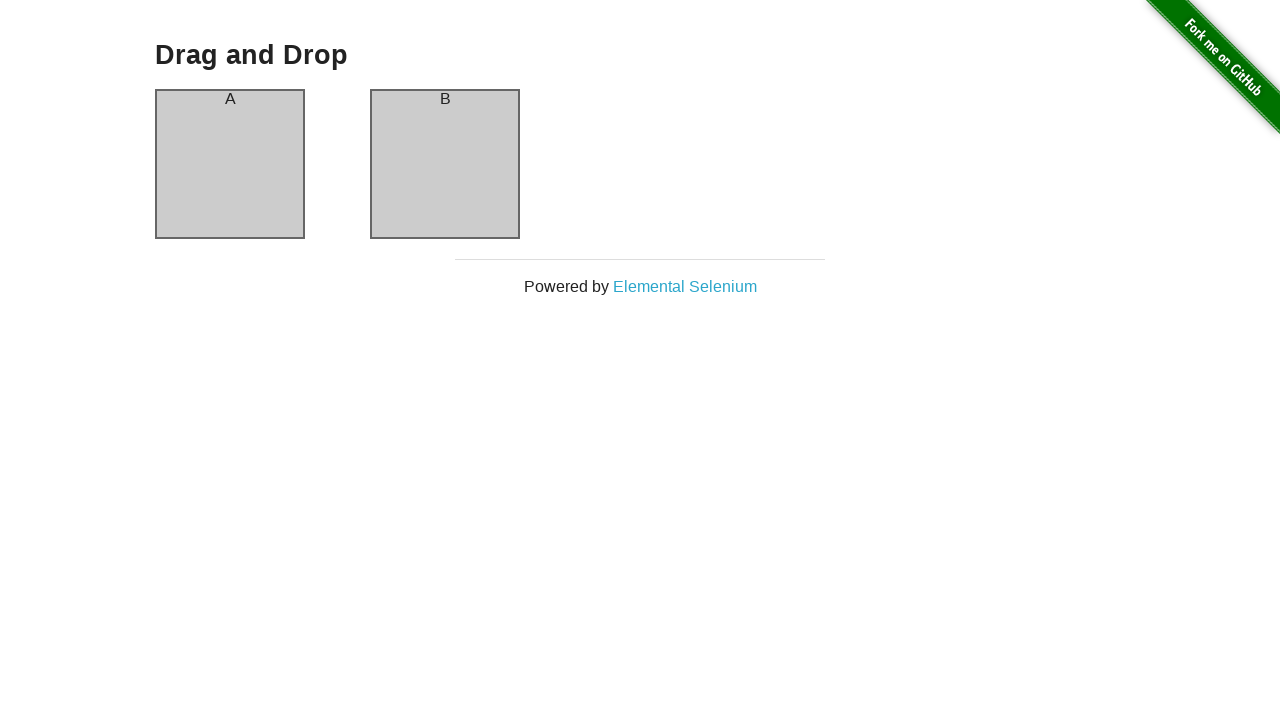

Dragged column A to column B position at (445, 164)
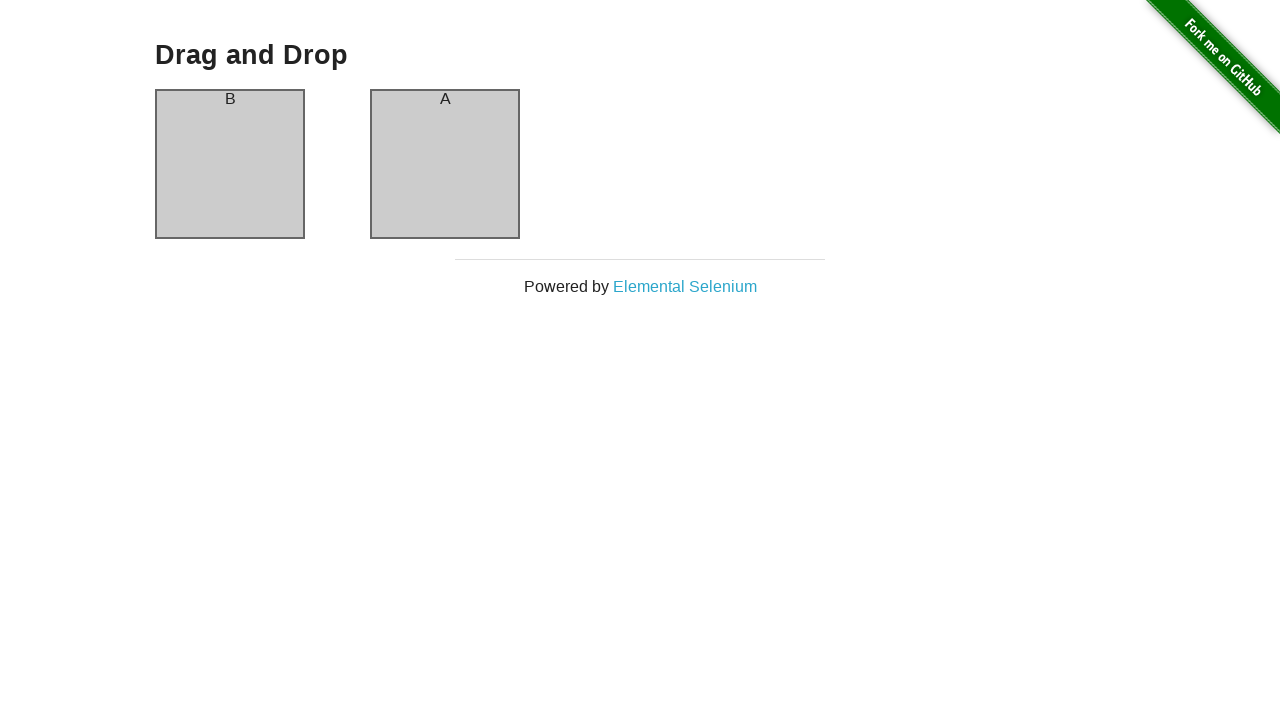

Waited for drag operation to complete
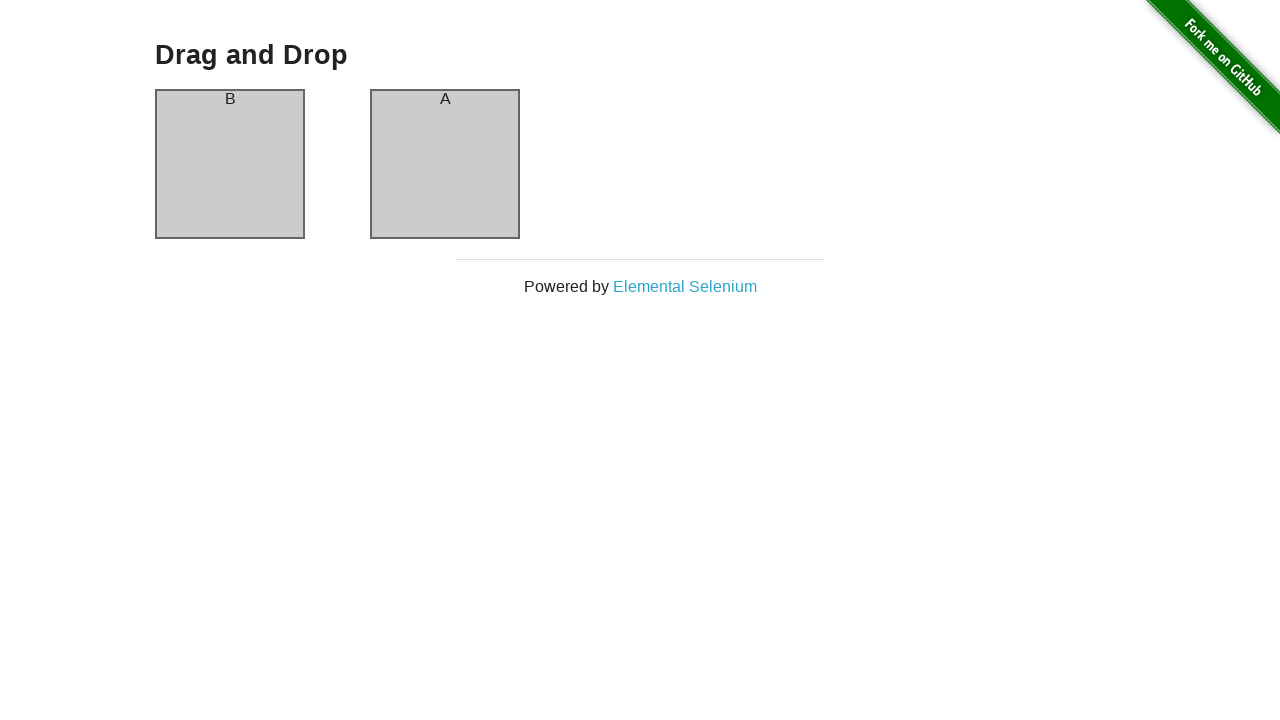

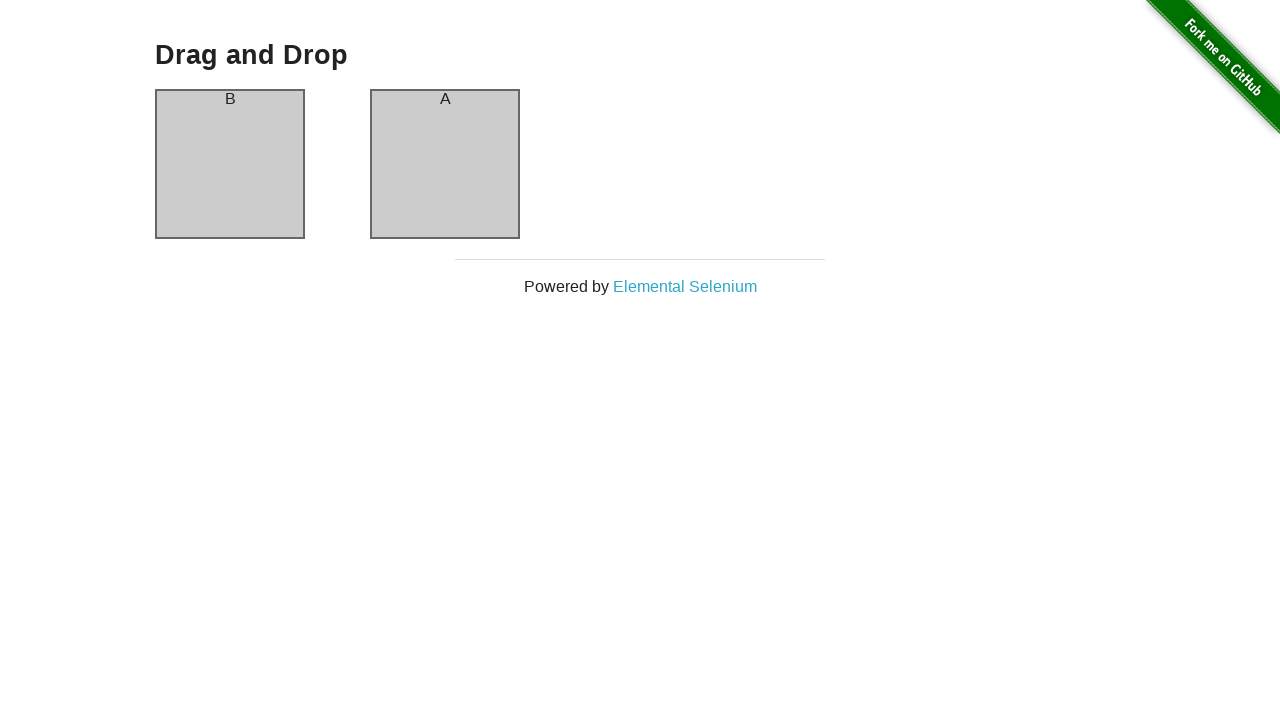